Navigates to the Tonghuashun financial data platform to verify that the Dragon Tiger List (龙虎榜) market data tables load correctly on both the main page and the ranking page.

Starting URL: https://data.10jqka.com.cn/market/longhu/

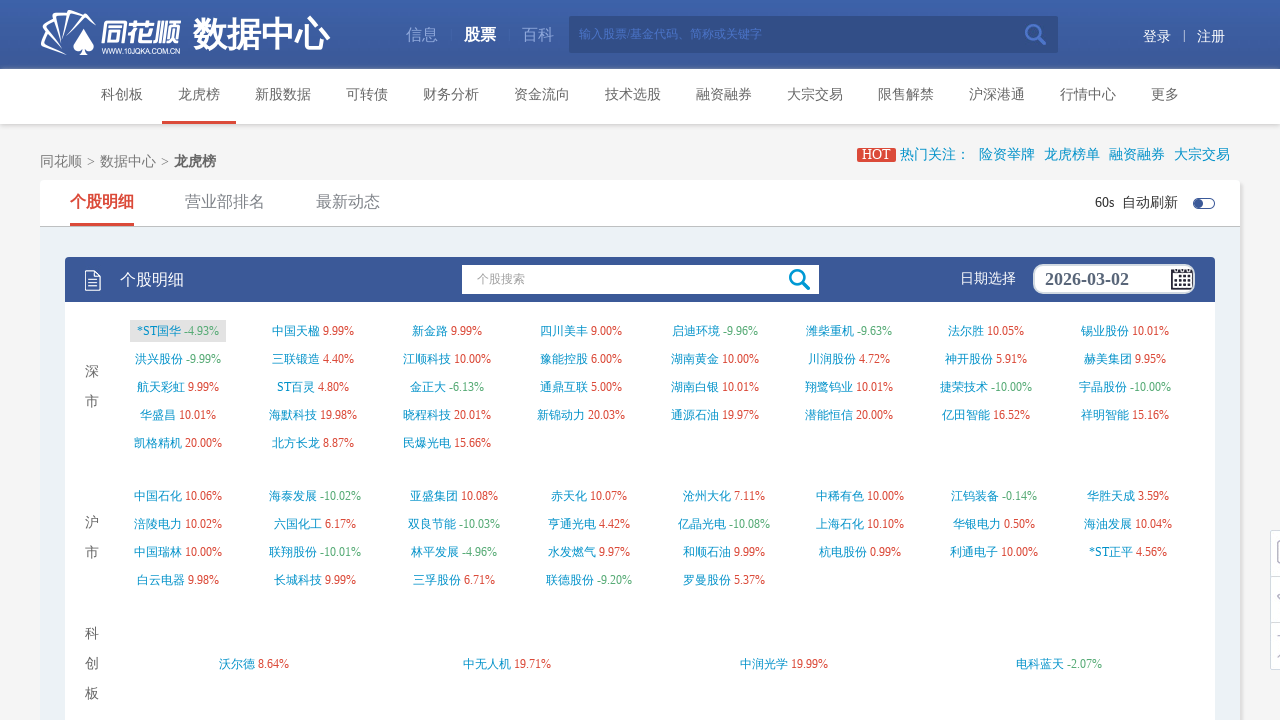

Waited for main Dragon Tiger List data table to load
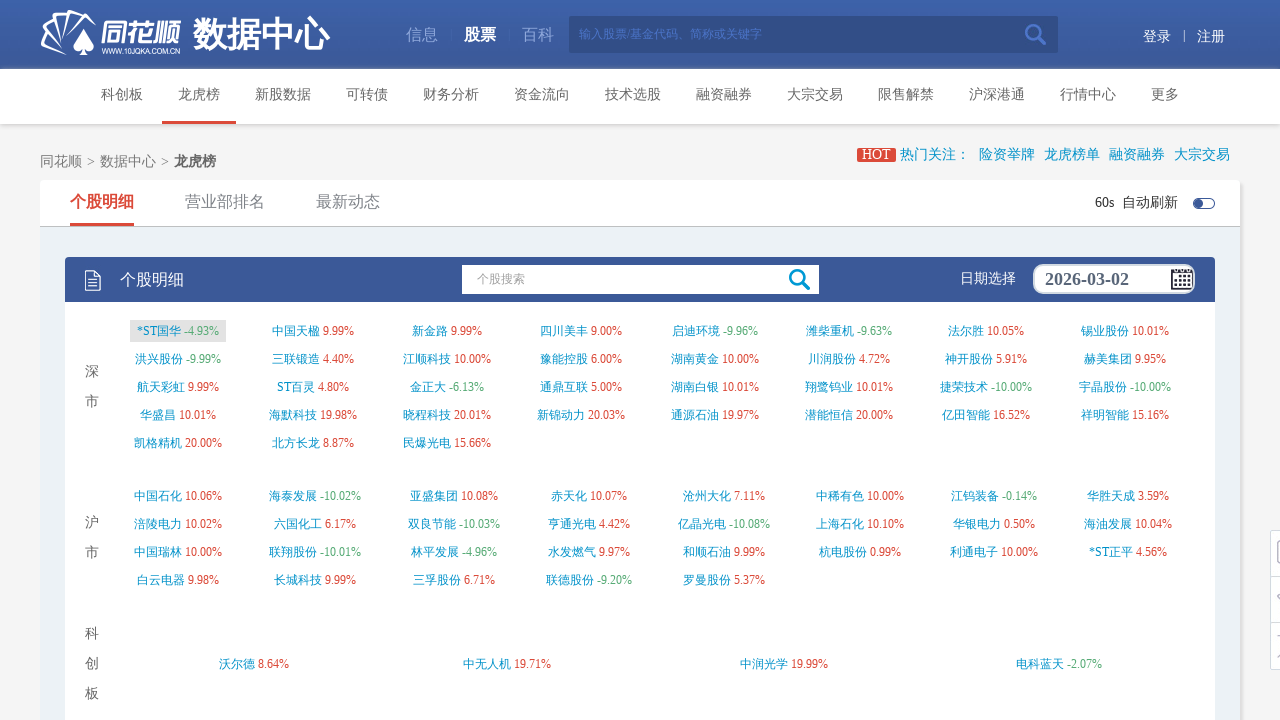

Verified table rows are present in main Dragon Tiger List
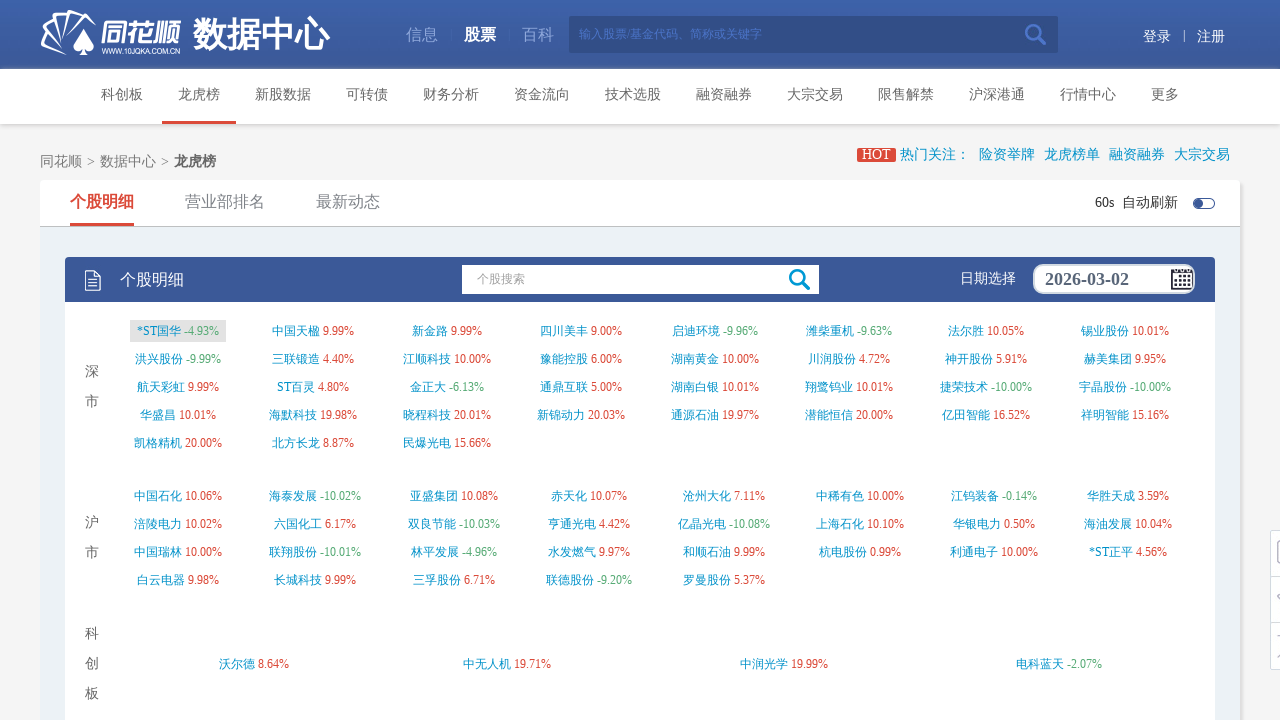

Navigated to Dragon Tiger List ranking page (page 3)
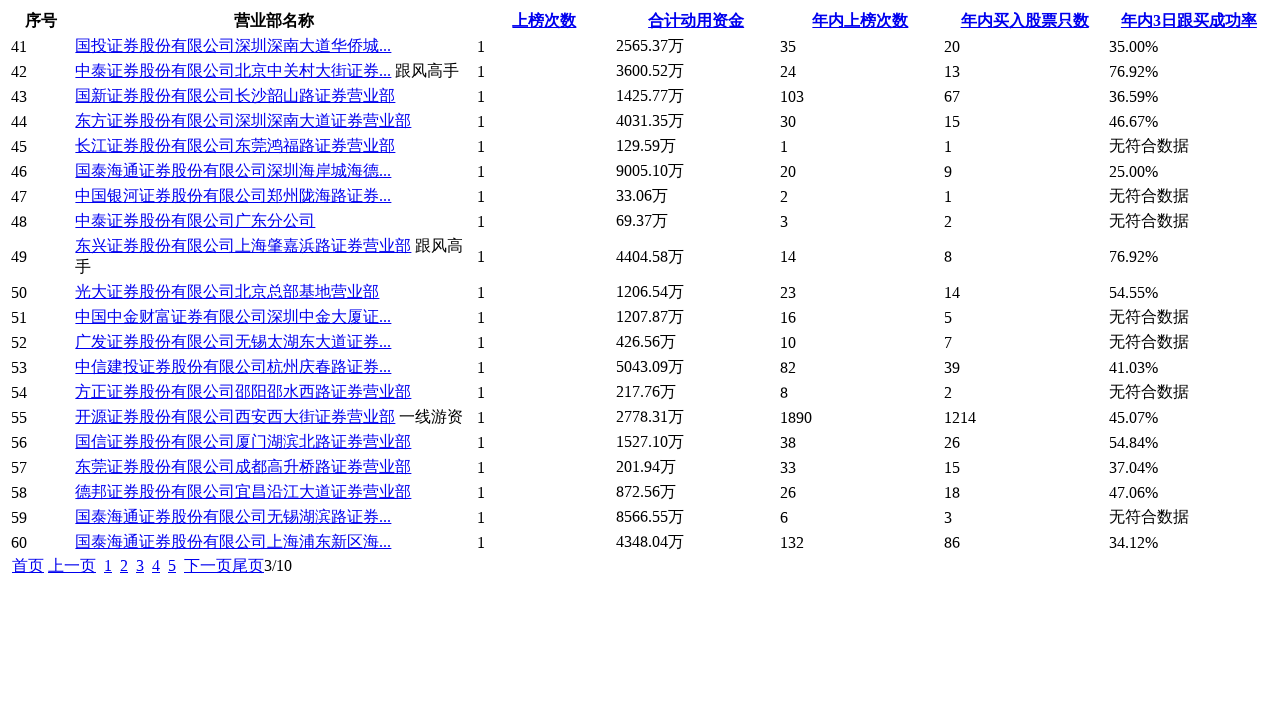

Waited for ranking page data table to load
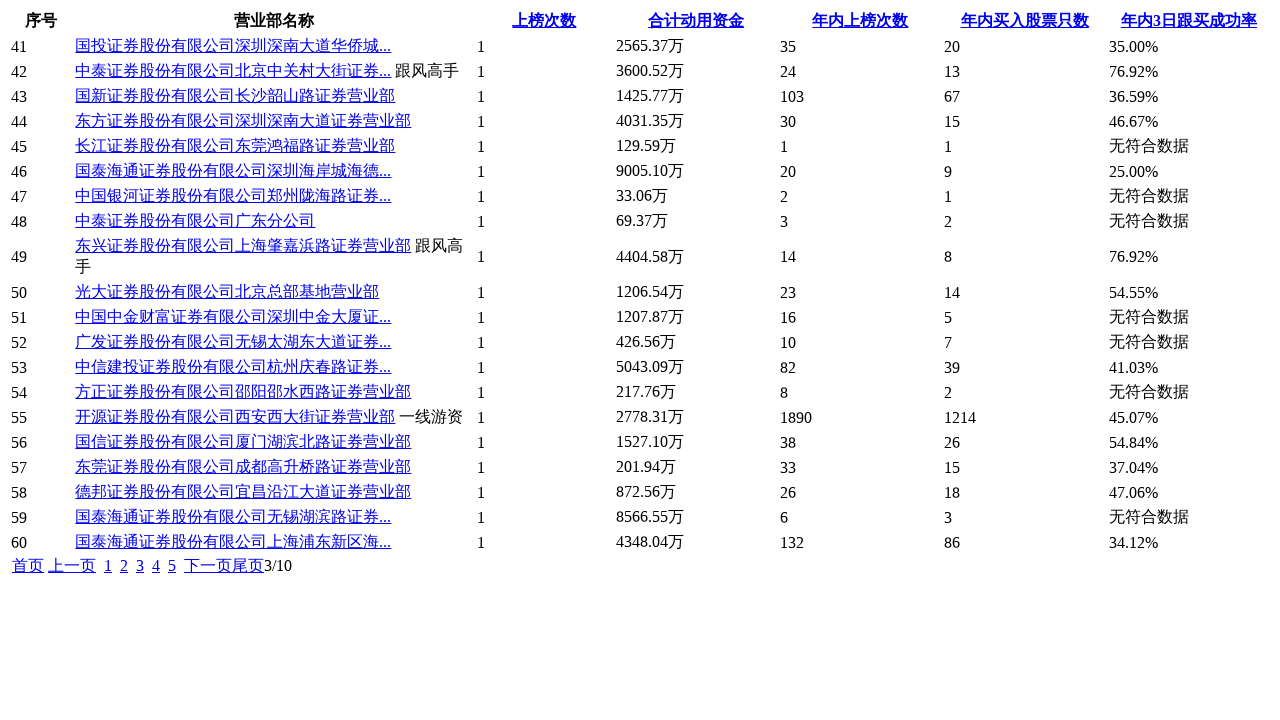

Verified table rows are present in ranking page
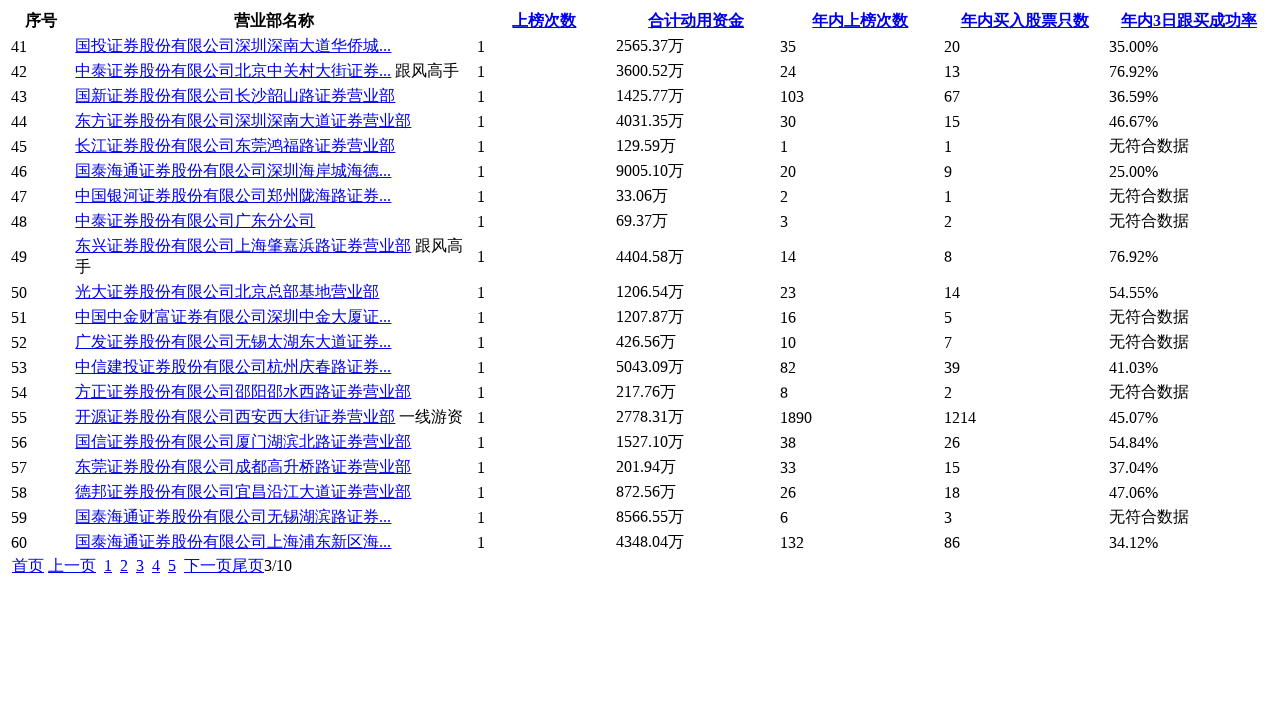

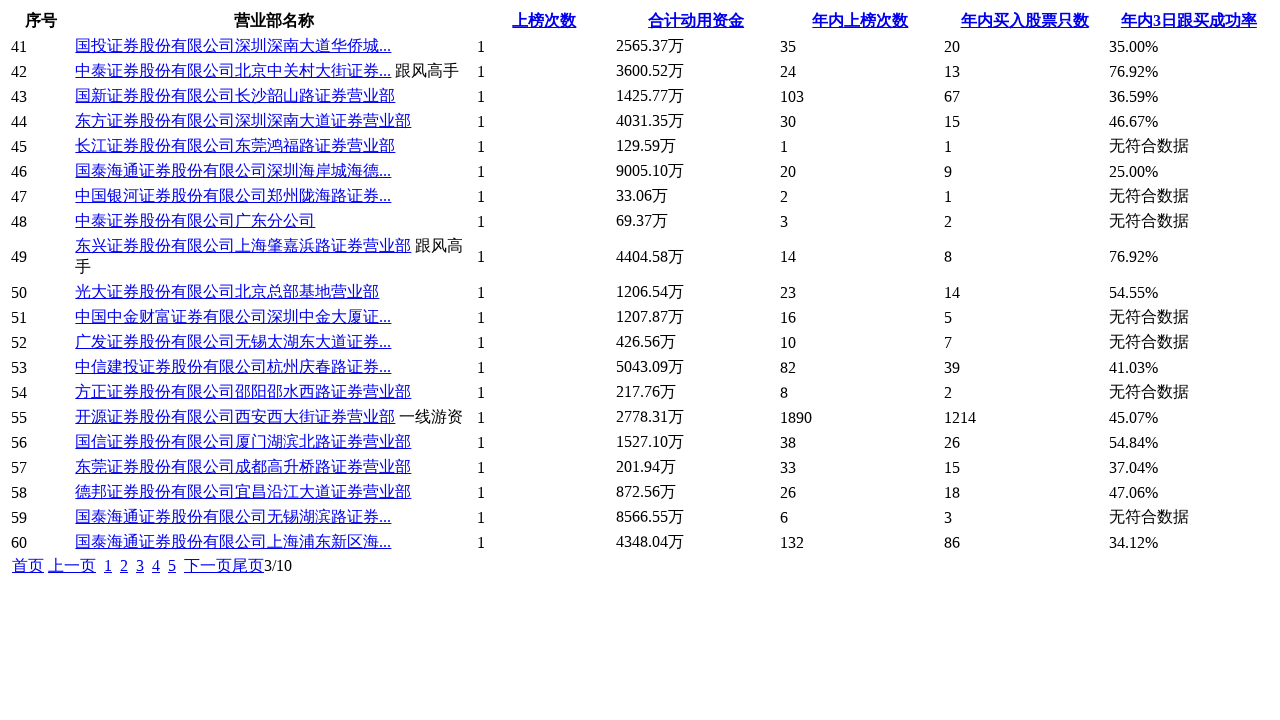